Tests partial link text locator by clicking on a link containing "ome" (likely "Home") and verifying navigation occurs

Starting URL: https://www.rahulshettyacademy.com/AutomationPractice/

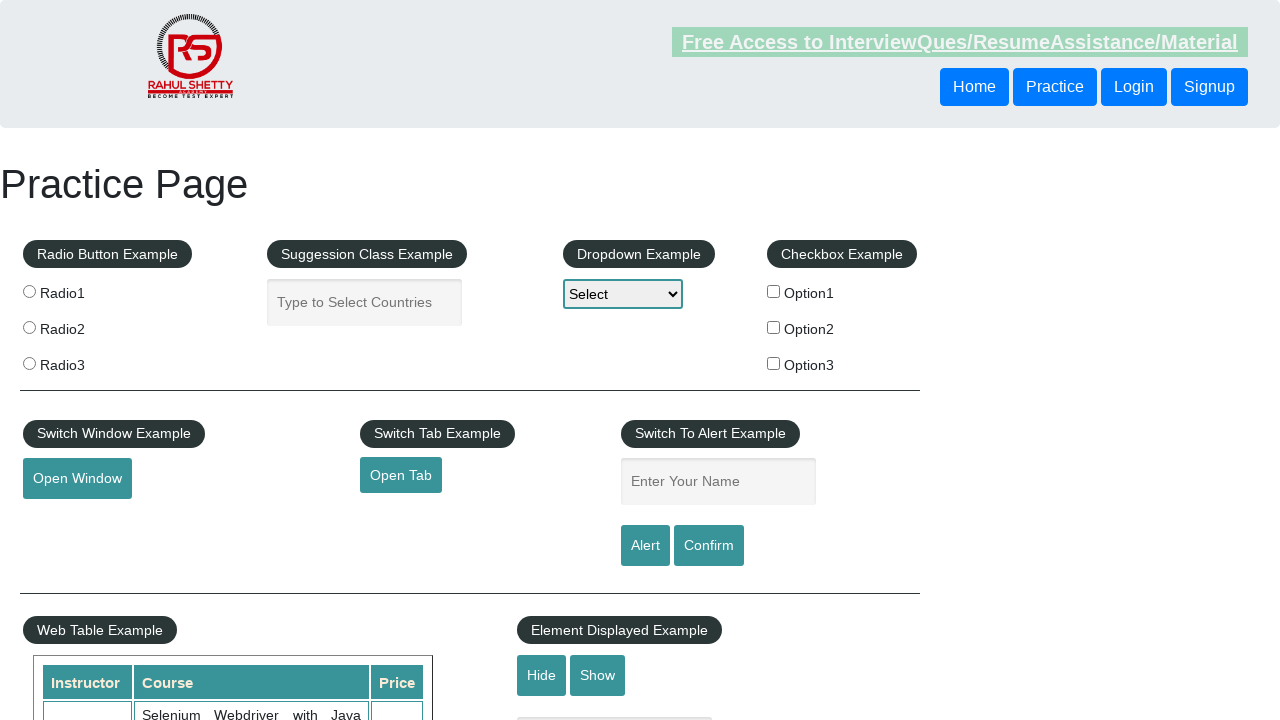

Clicked on link containing partial text 'ome' (Home link) at (974, 87) on a:has-text('ome')
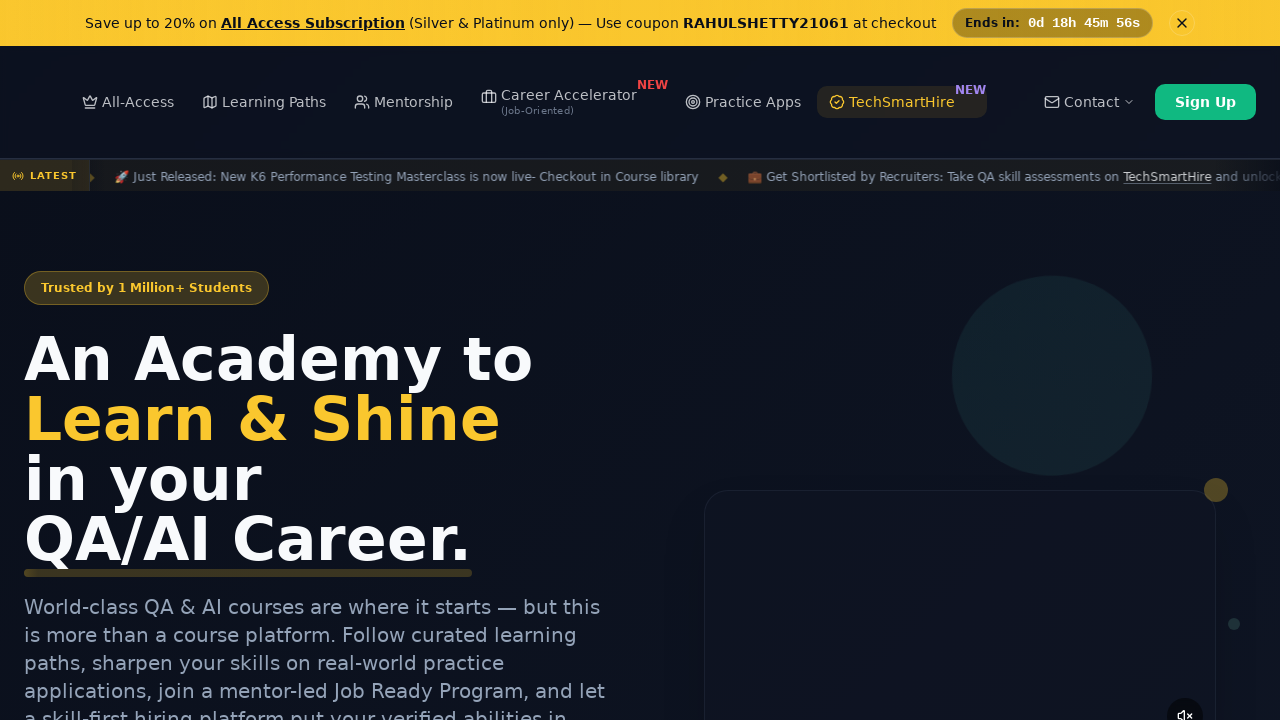

Page navigation completed and loaded
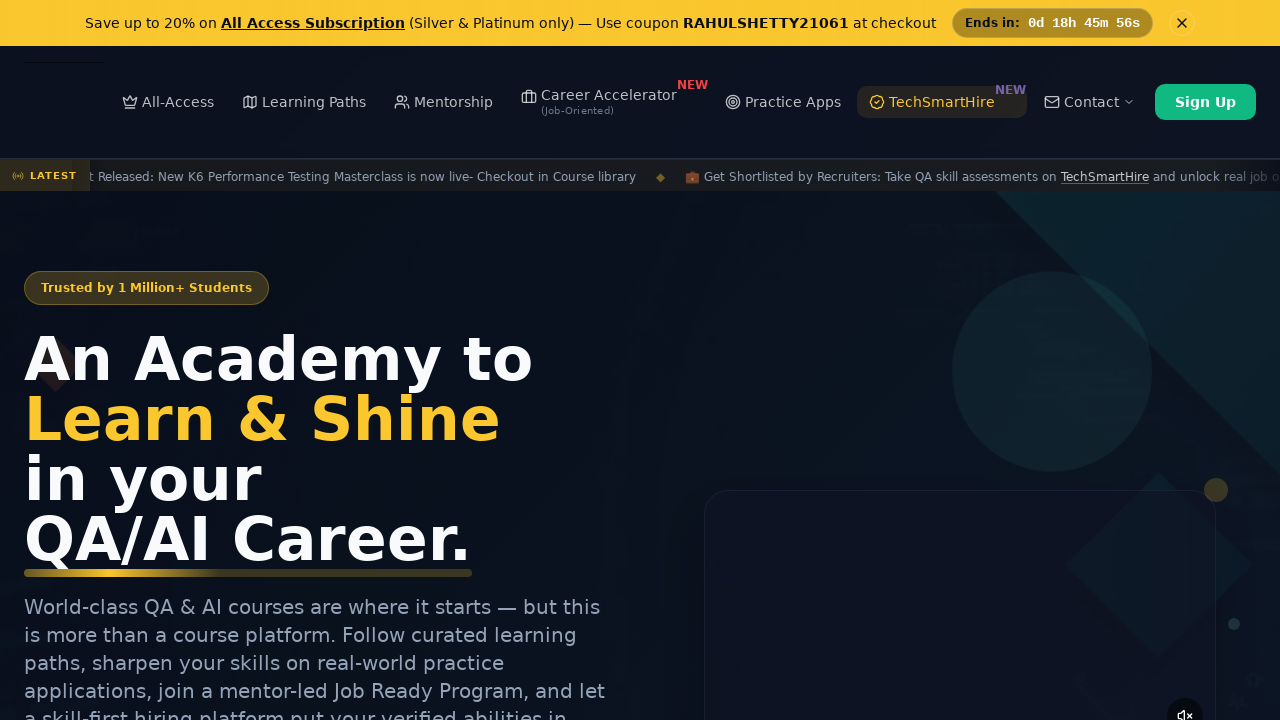

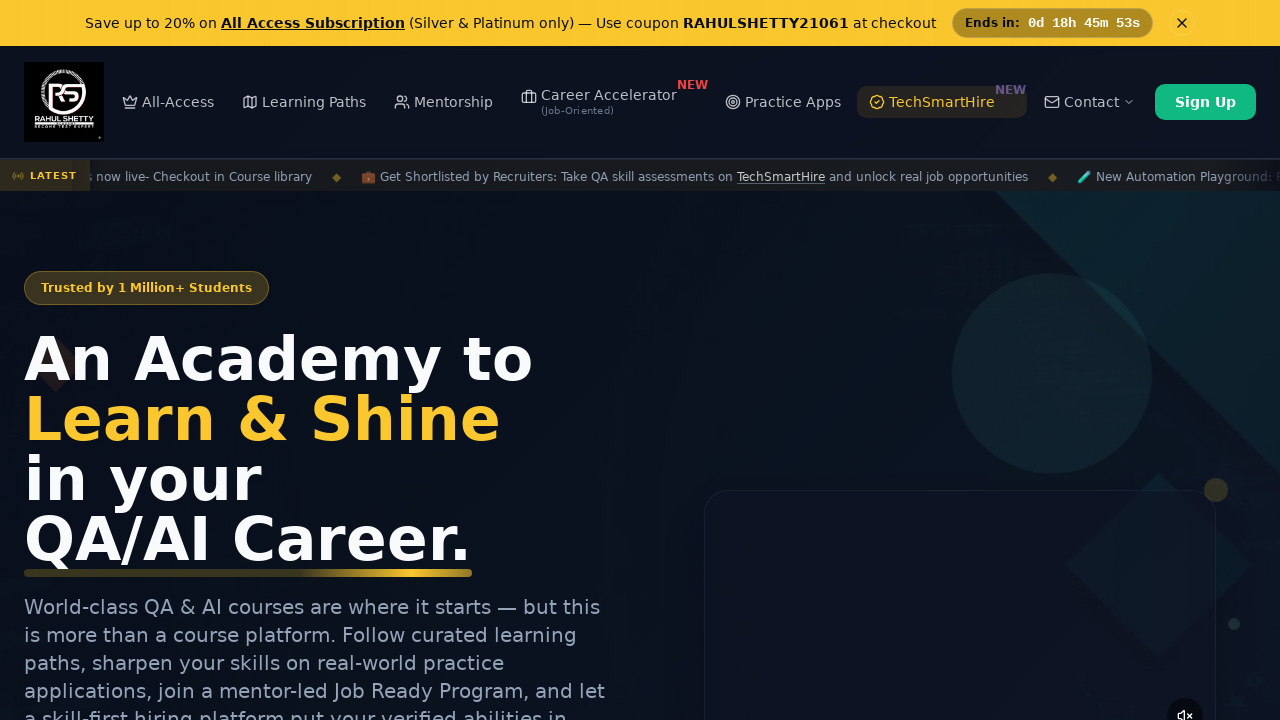